Tests e-commerce cart functionality by adding multiple items to cart, proceeding to checkout, and applying a promo code

Starting URL: https://rahulshettyacademy.com/seleniumPractise

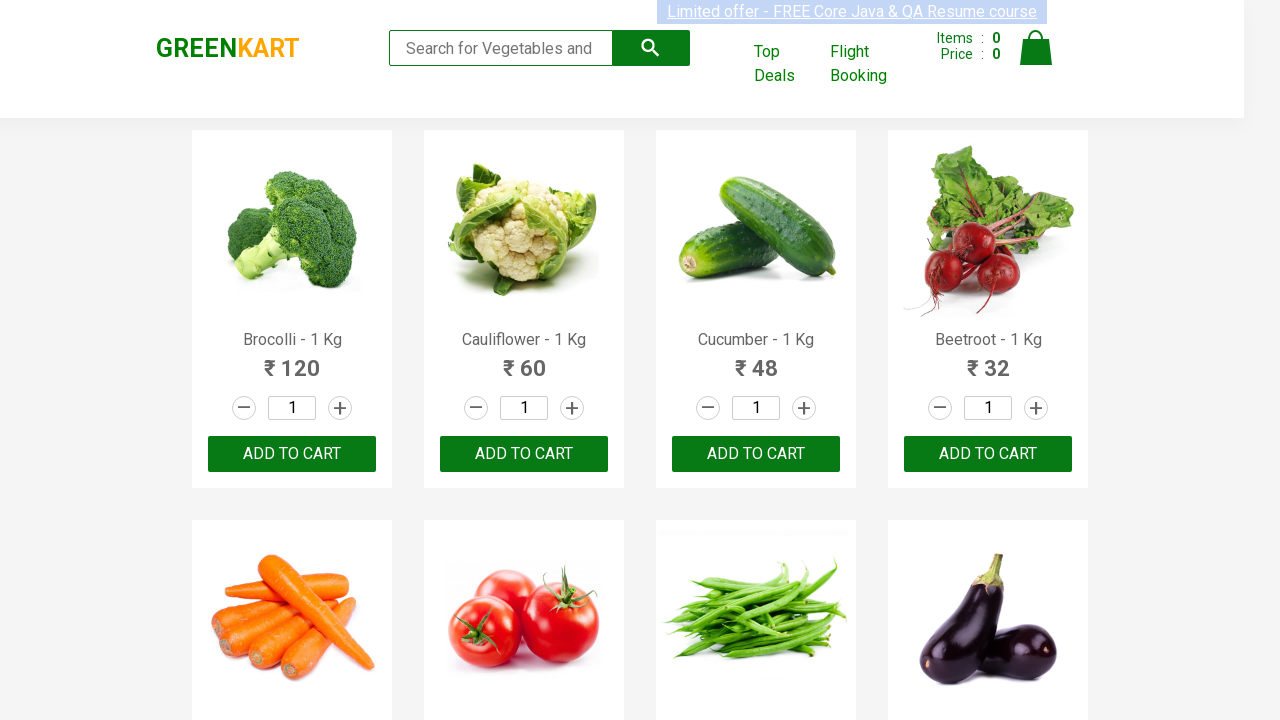

Waited for products to load on e-commerce page
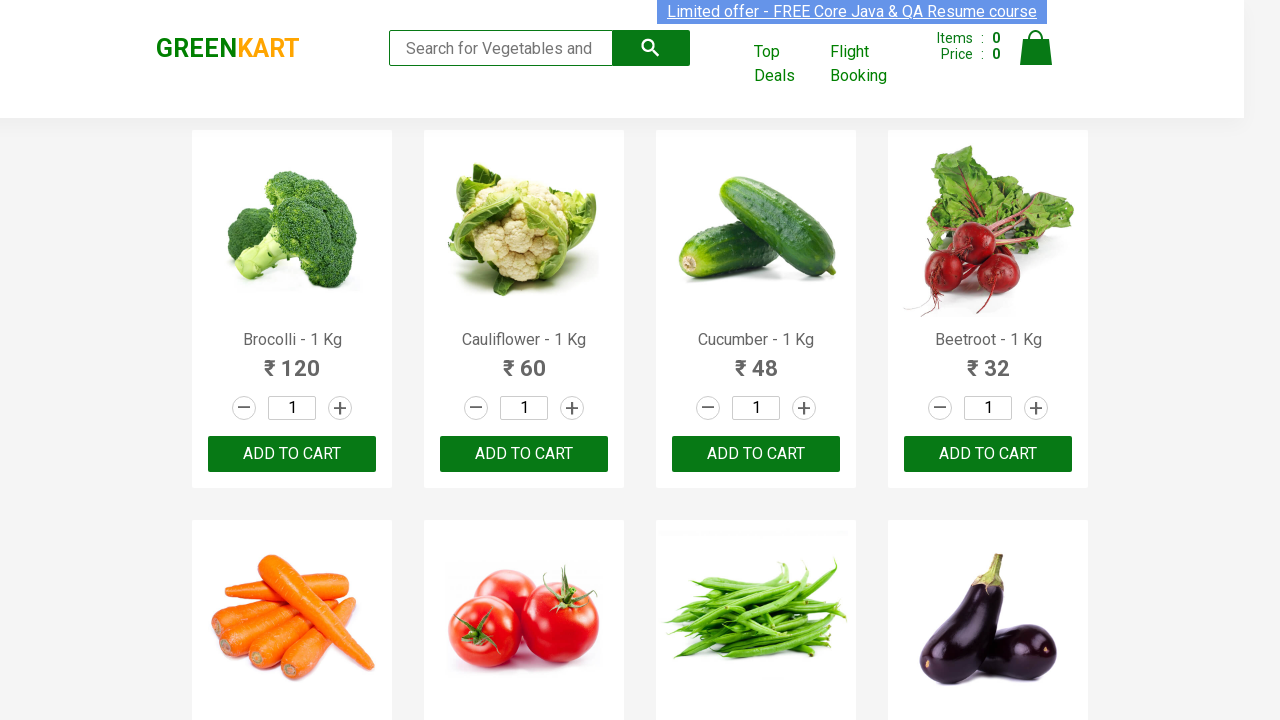

Located all product elements on page
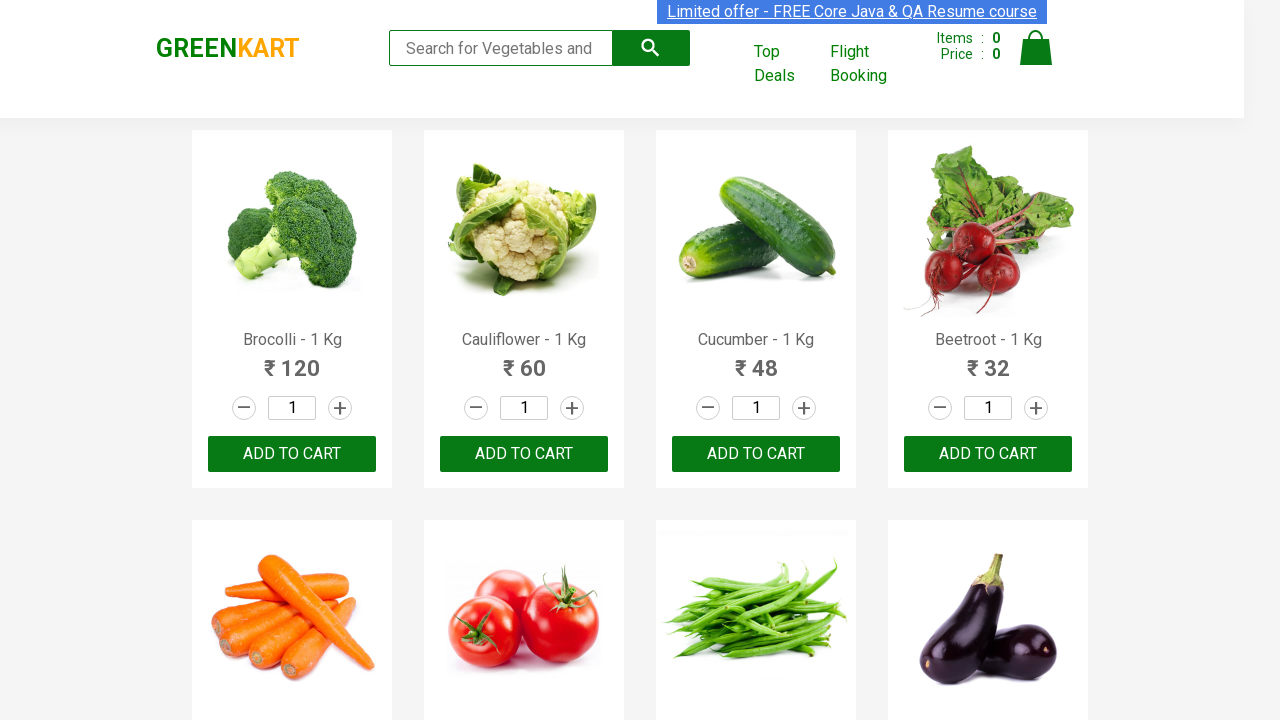

Retrieved product name: Brocolli
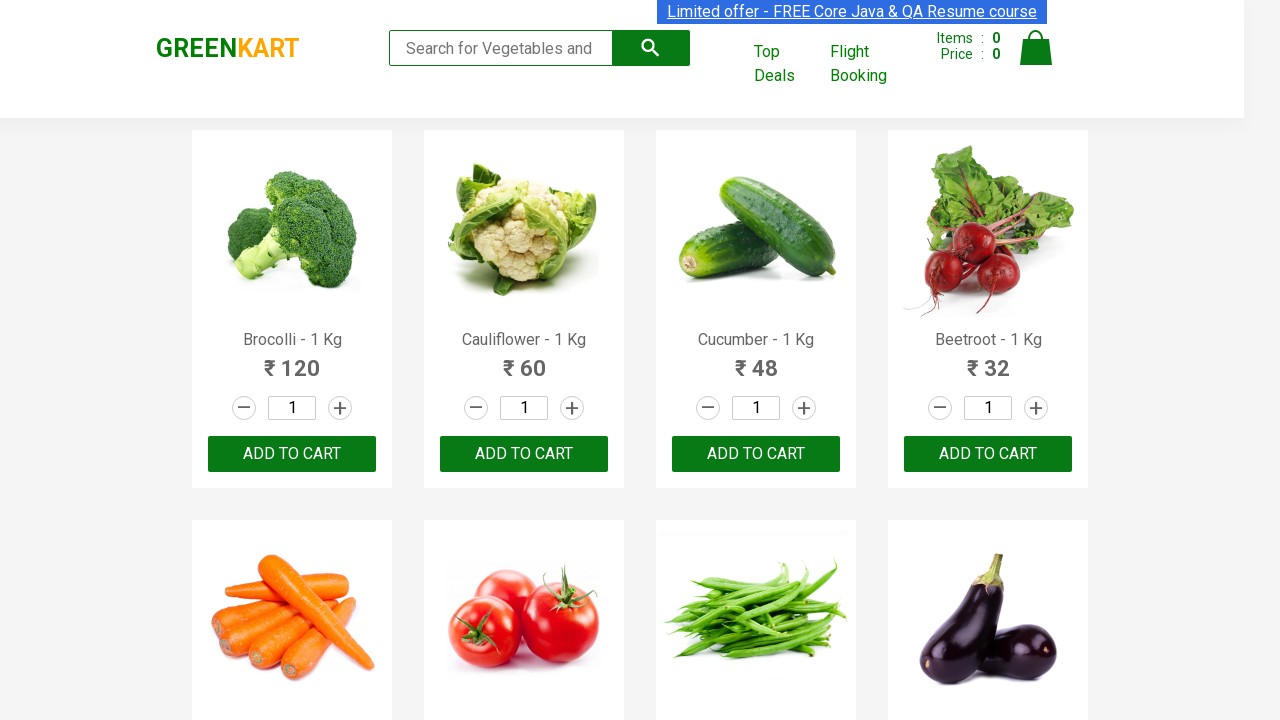

Added 'Brocolli' to cart at (292, 454) on div.product >> nth=0 >> div.product-action button
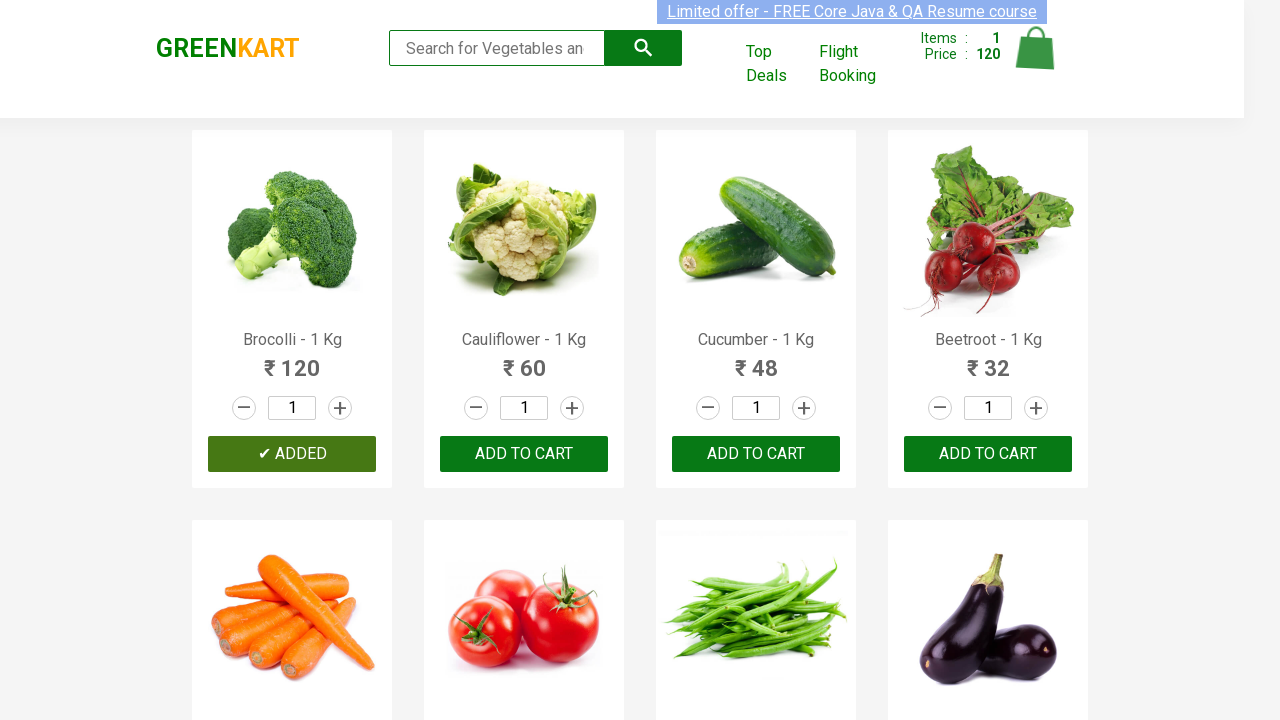

Retrieved product name: Cauliflower
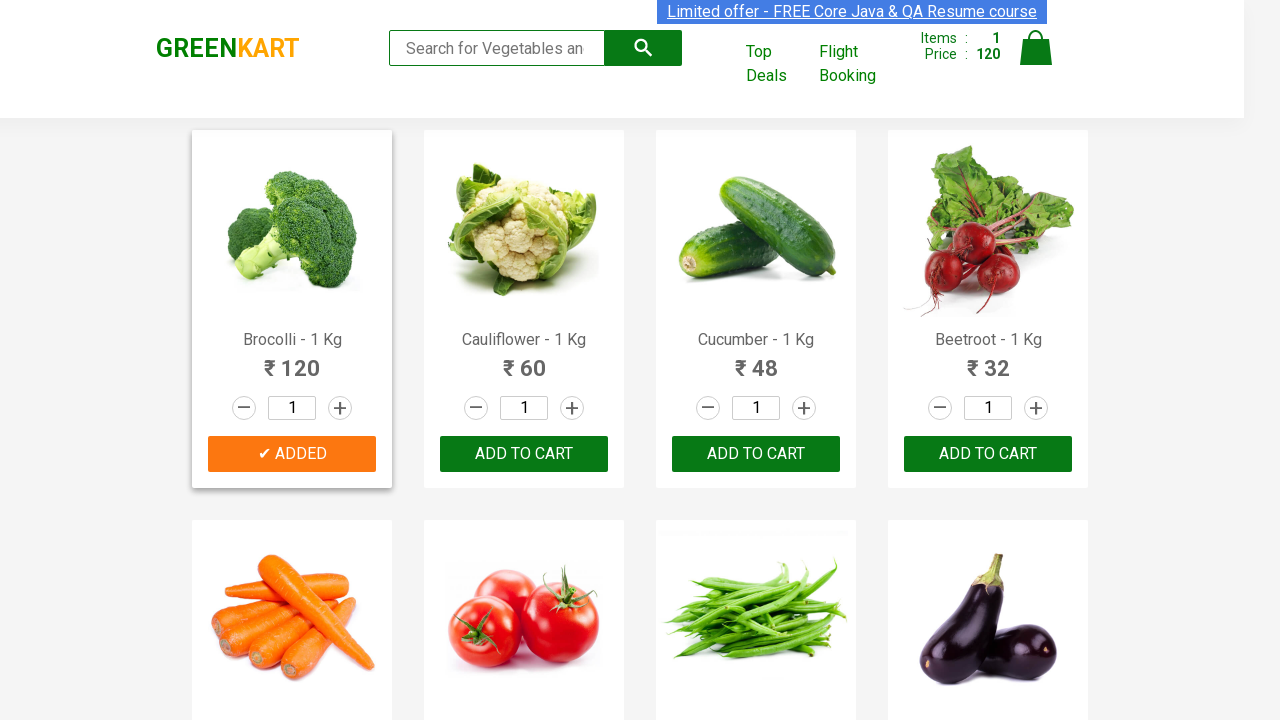

Retrieved product name: Cucumber
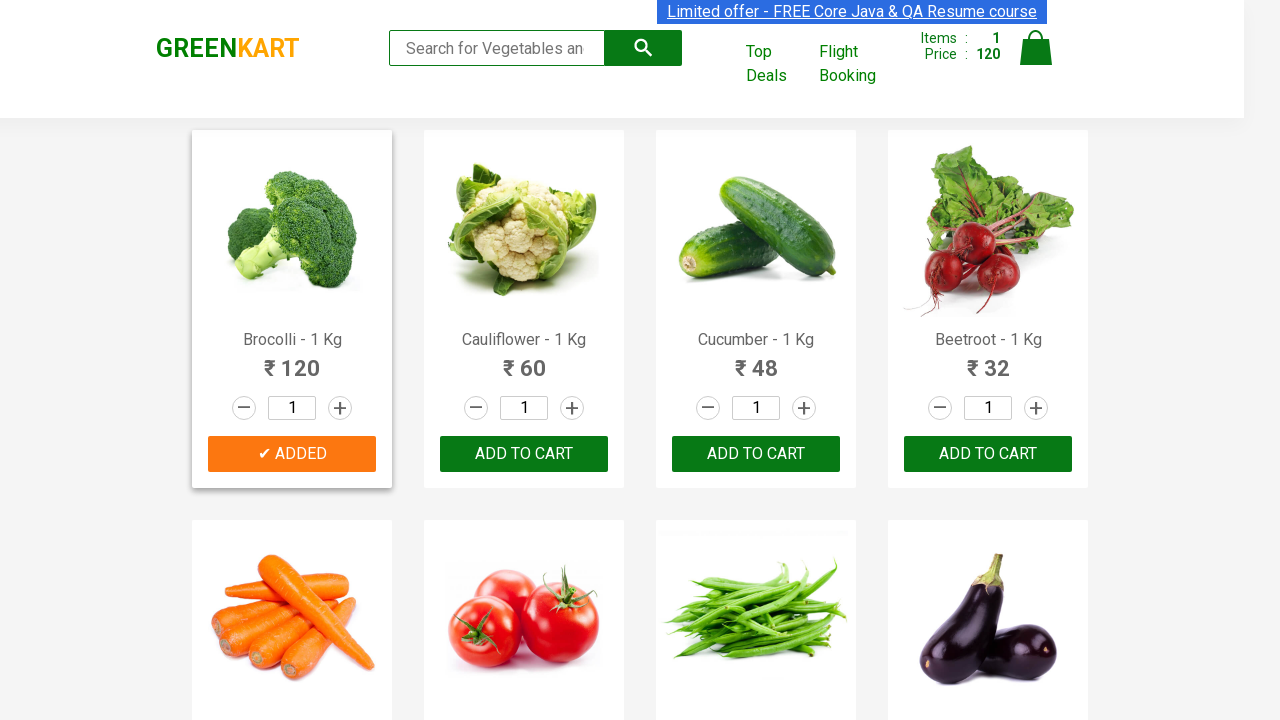

Retrieved product name: Beetroot
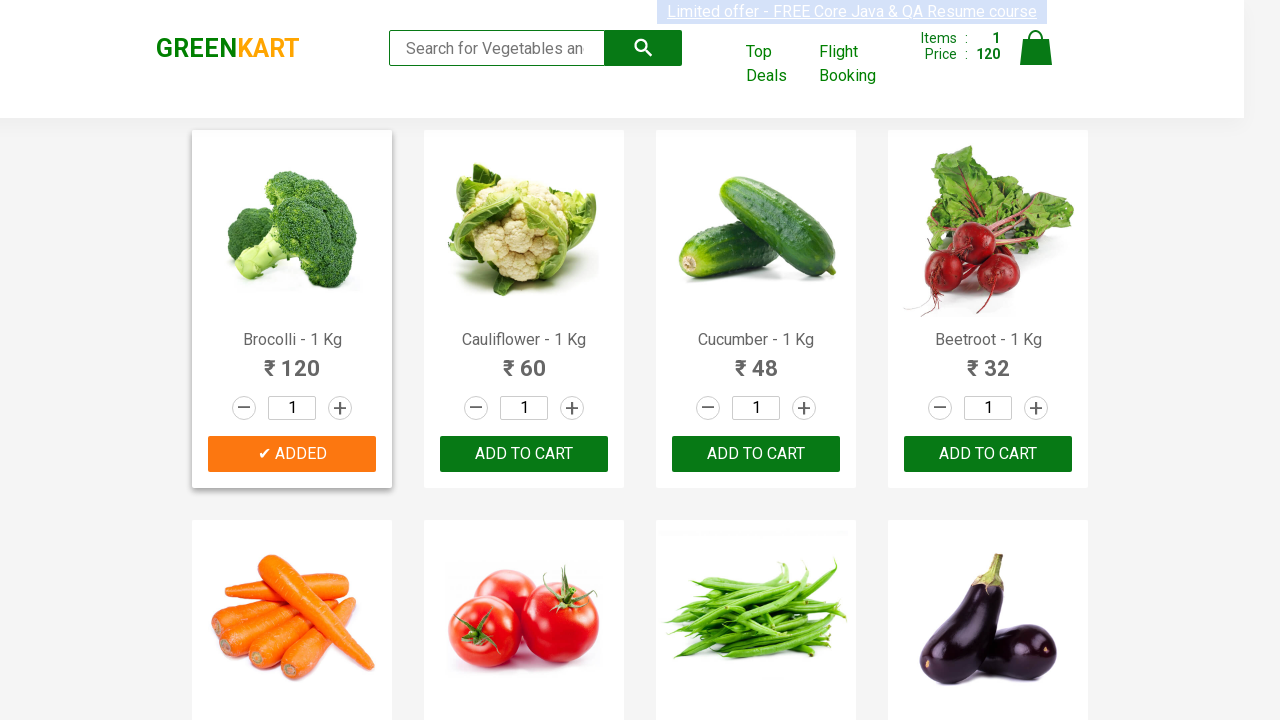

Added 'Beetroot' to cart at (988, 454) on div.product >> nth=3 >> div.product-action button
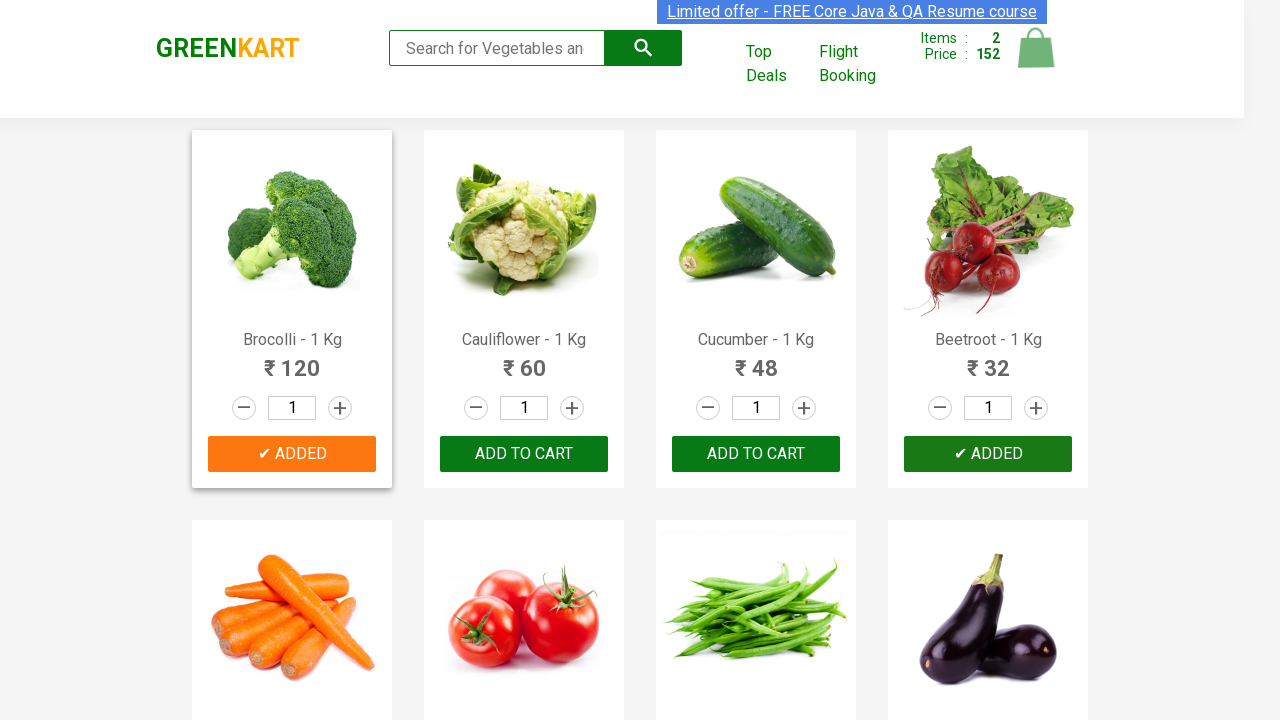

Retrieved product name: Carrot
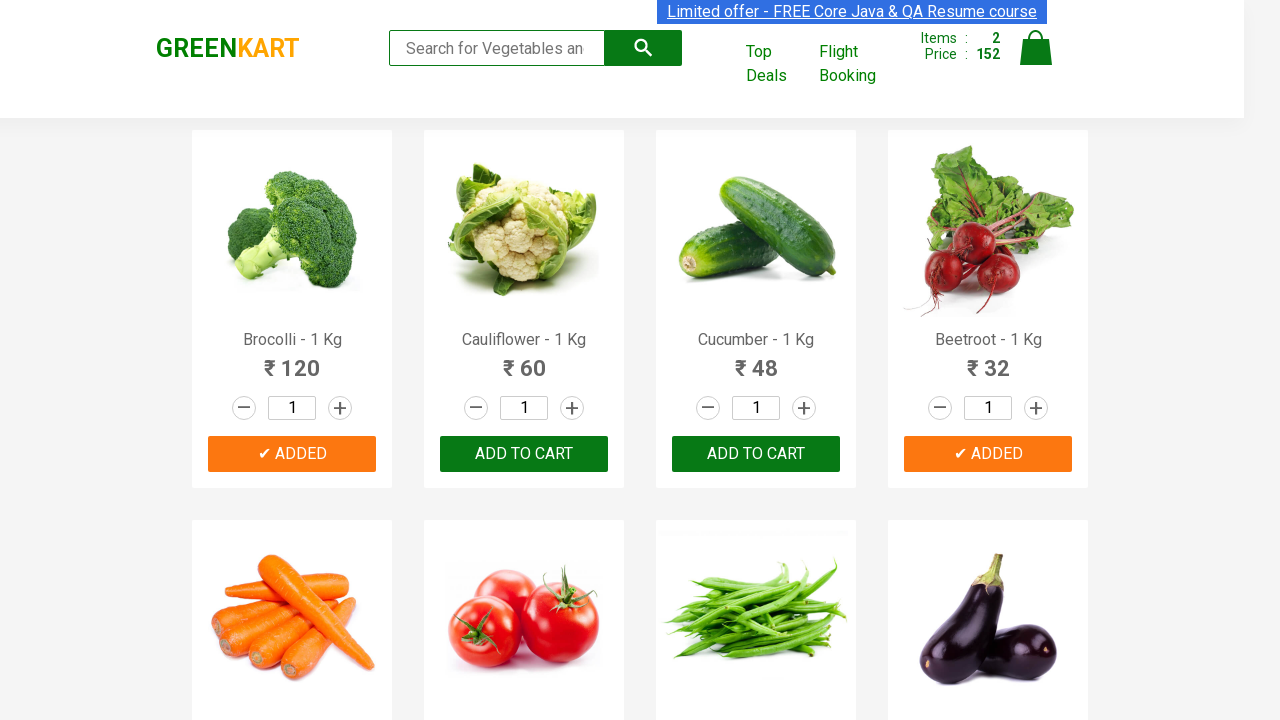

Added 'Carrot' to cart at (292, 360) on div.product >> nth=4 >> div.product-action button
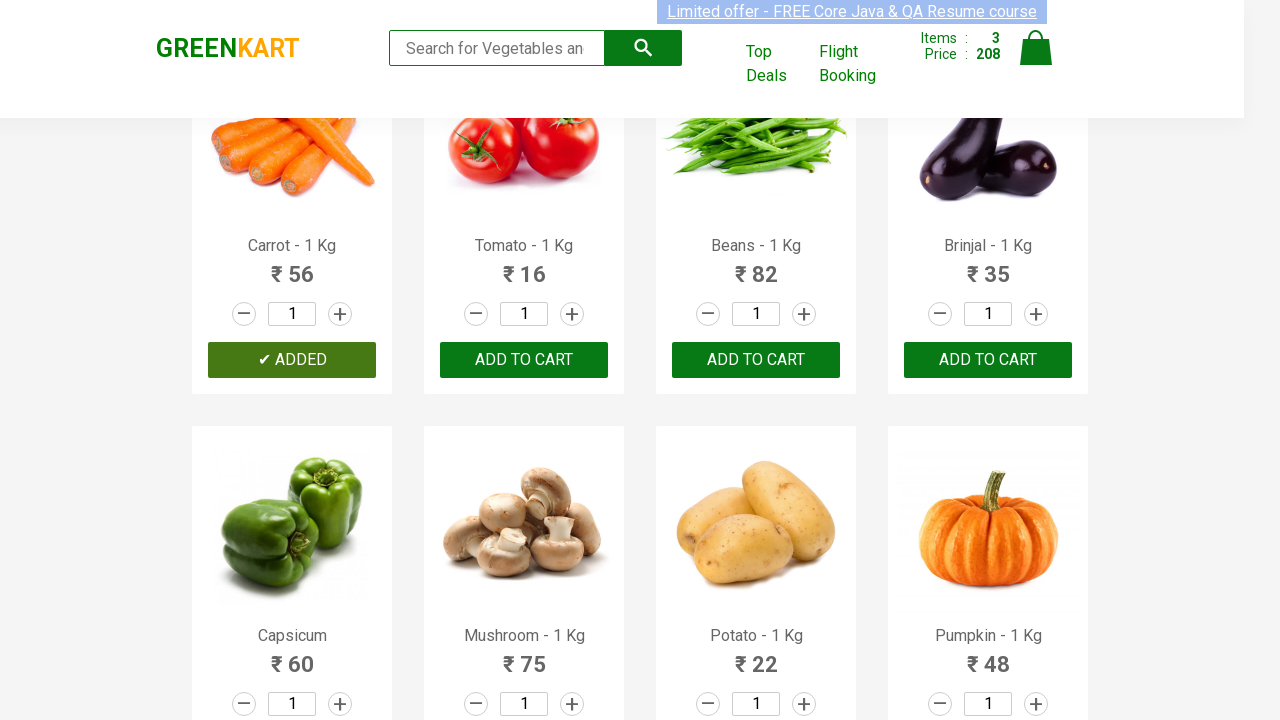

Retrieved product name: Tomato
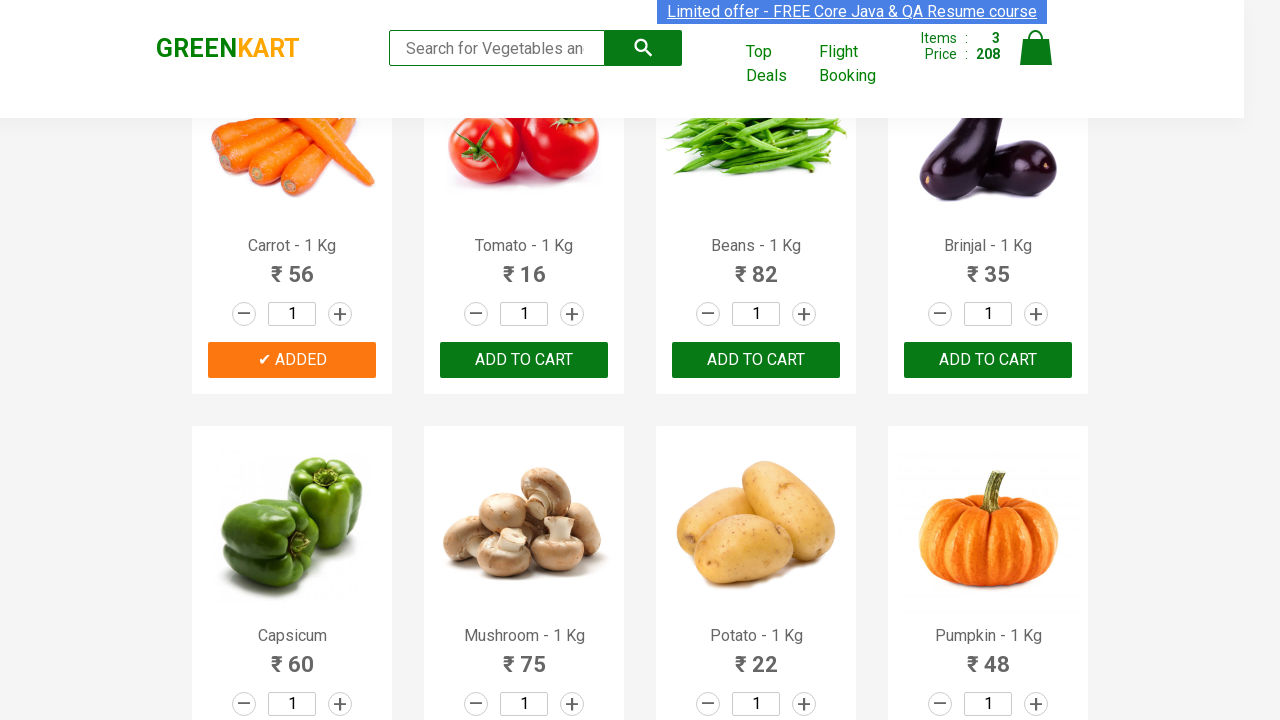

Added 'Tomato' to cart at (524, 360) on div.product >> nth=5 >> div.product-action button
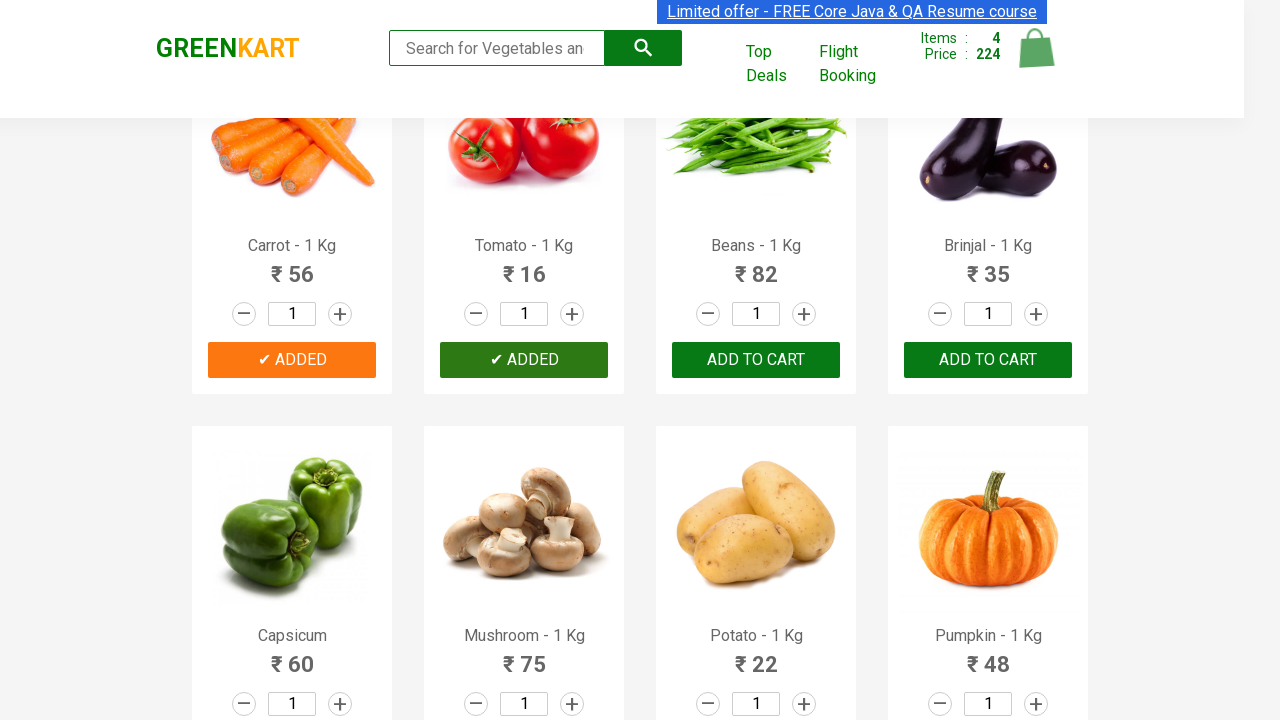

Clicked cart icon to view cart contents at (1036, 59) on a.cart-icon
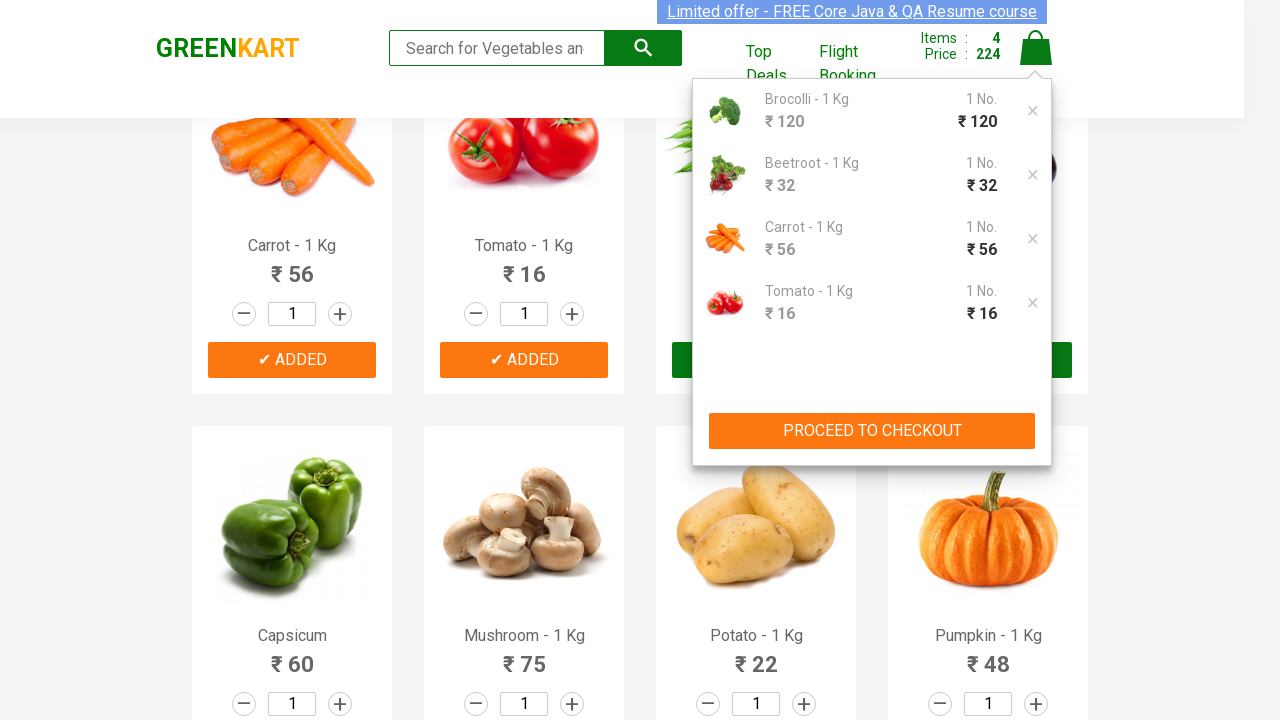

Clicked proceed to checkout button at (872, 431) on xpath=//div[contains(@class, 'cart-preview')]/div[@class='action-block']/button
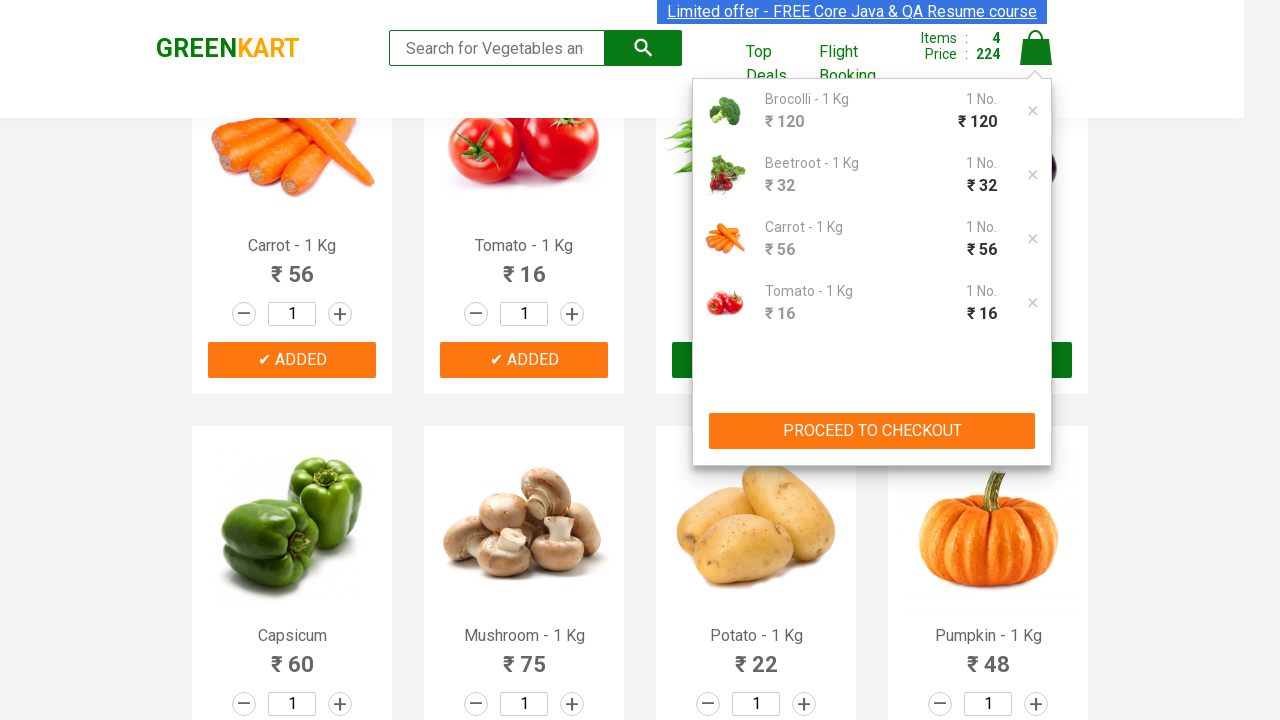

Entered promo code 'rahulshettyacademy' on input.promoCode
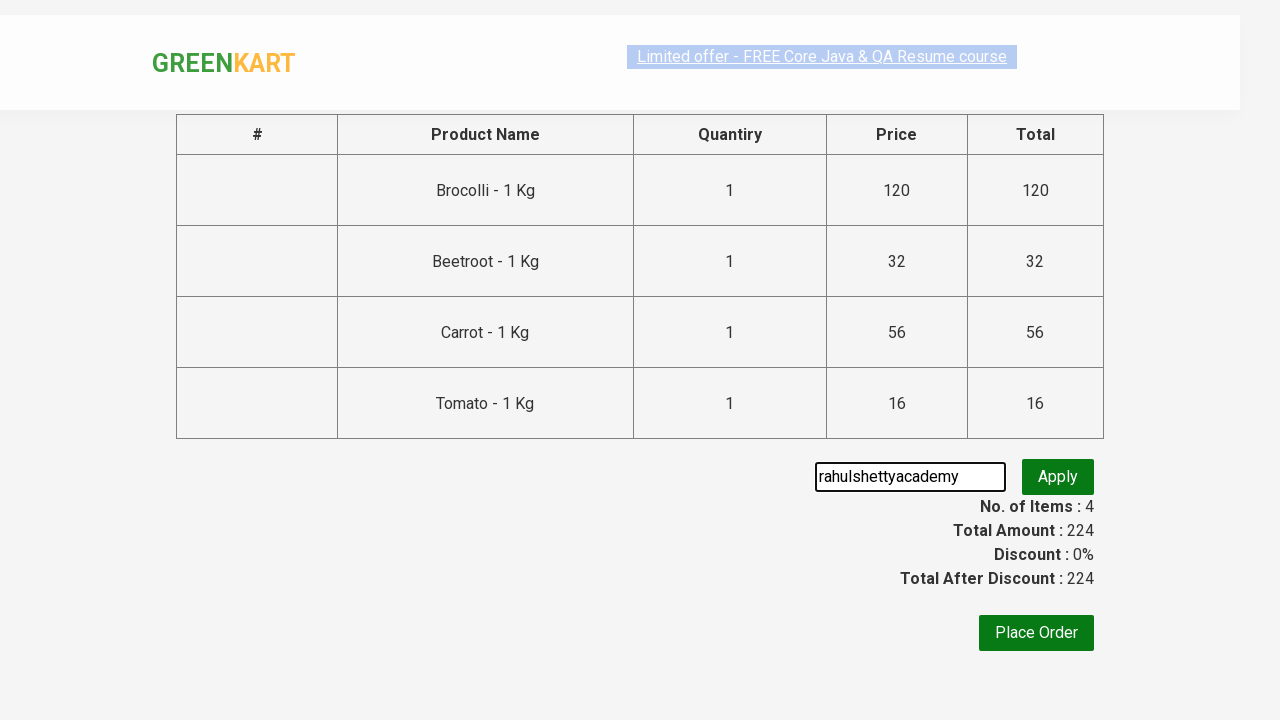

Clicked apply promo button at (1058, 477) on button.promoBtn
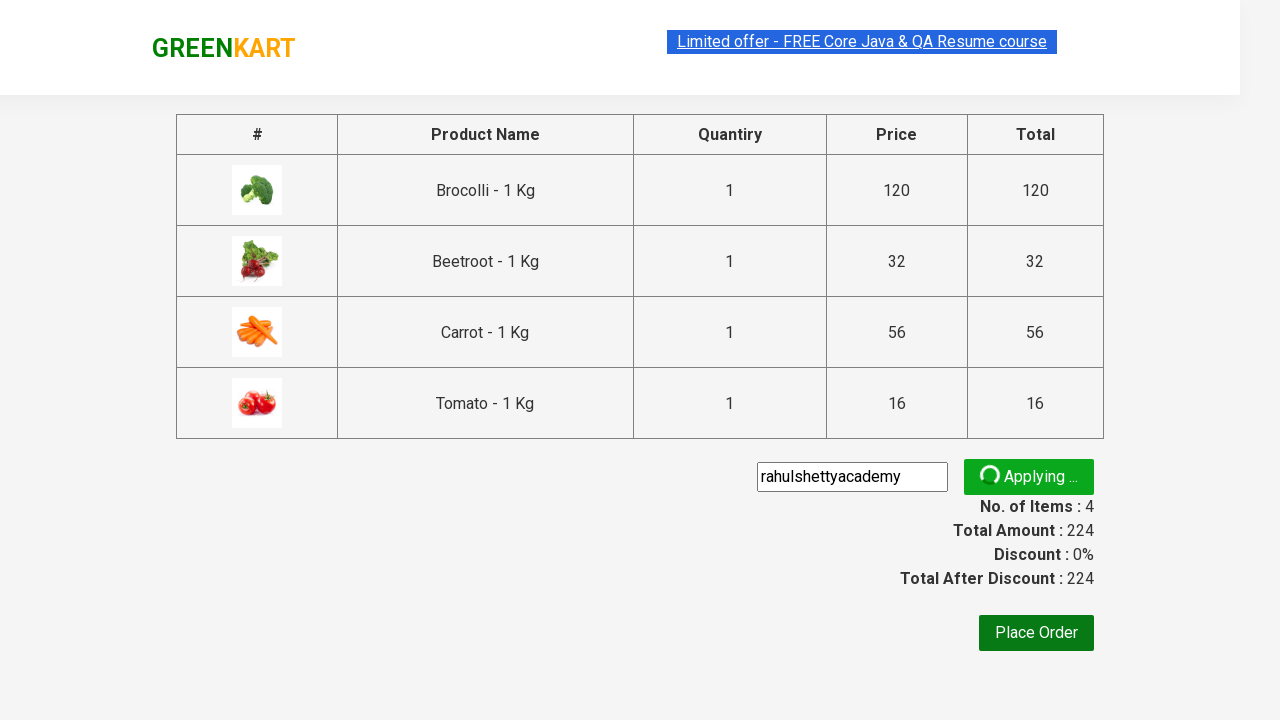

Waited for promo discount information to appear
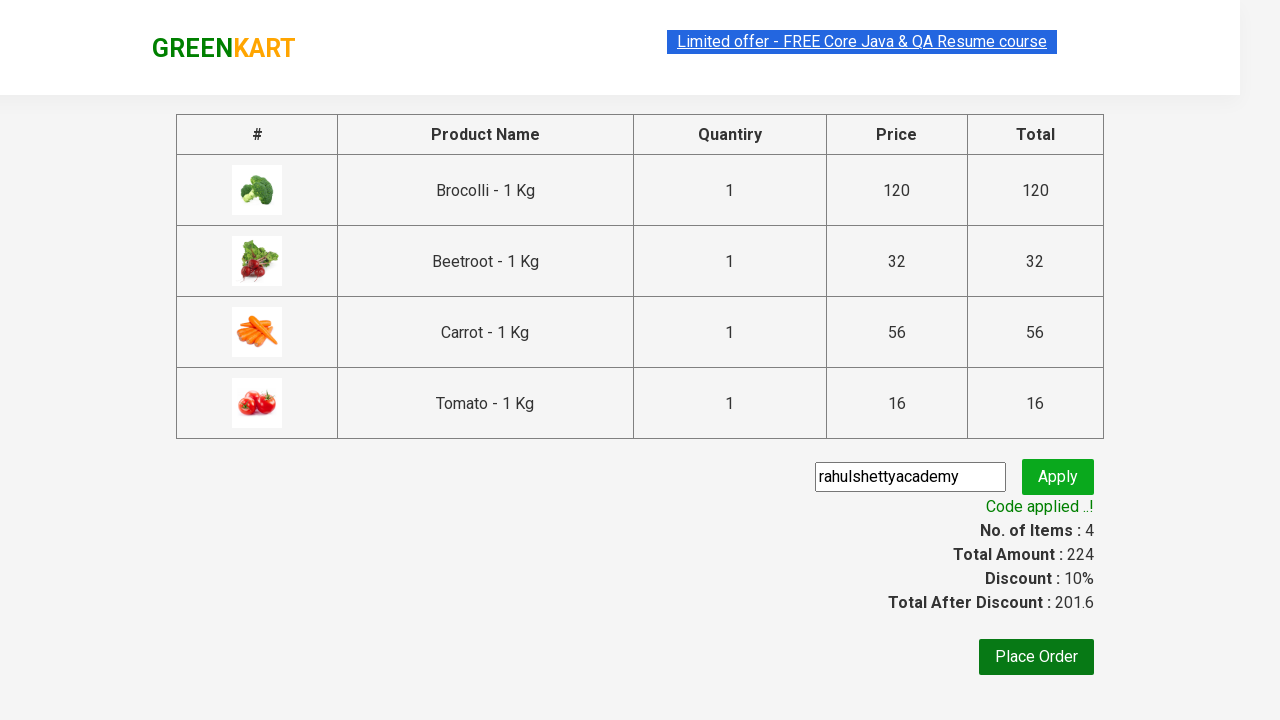

Retrieved promo discount info: Code applied ..!
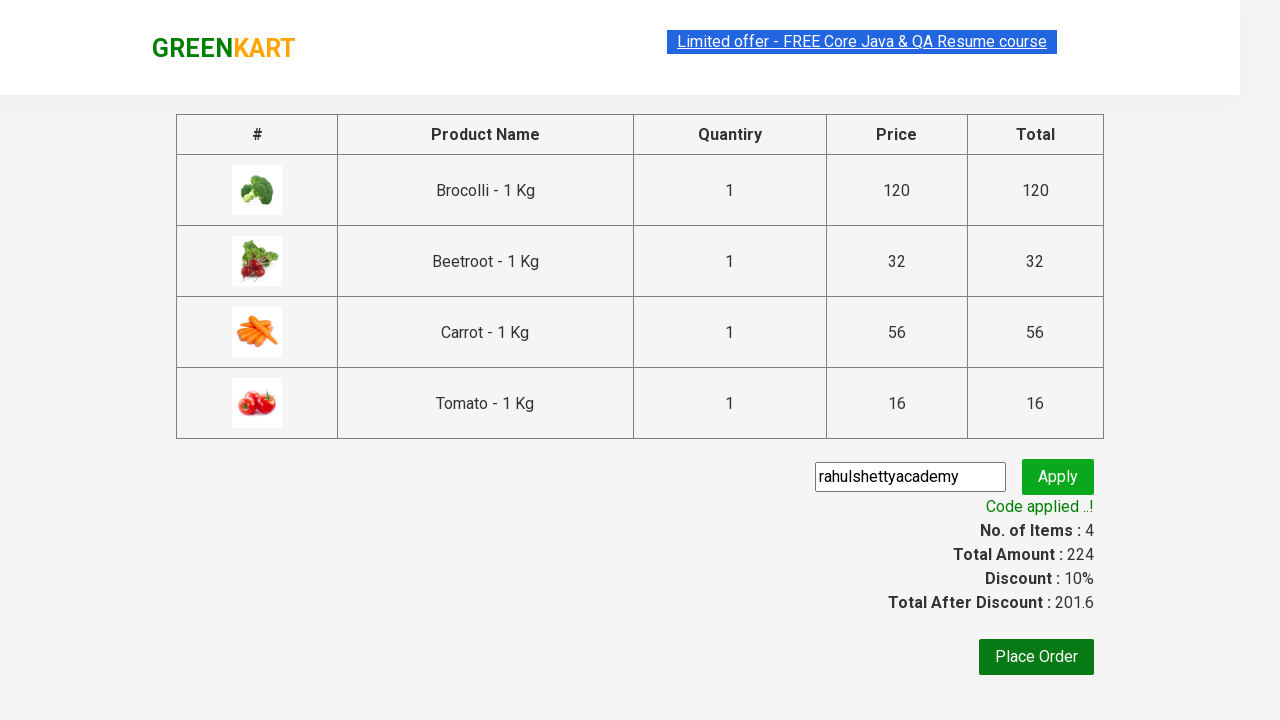

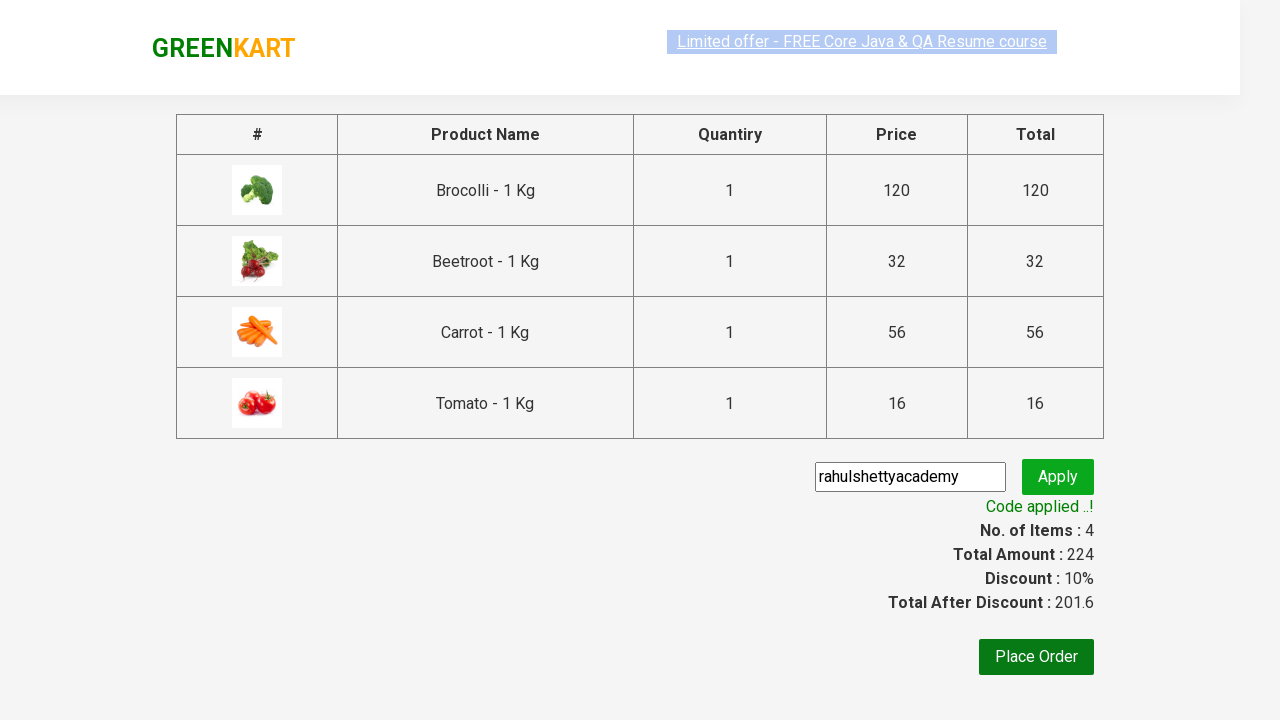